Navigates to job tracker application and tests responsive viewport changes from desktop to mobile view

Starting URL: https://total-job-tracker.vercel.app

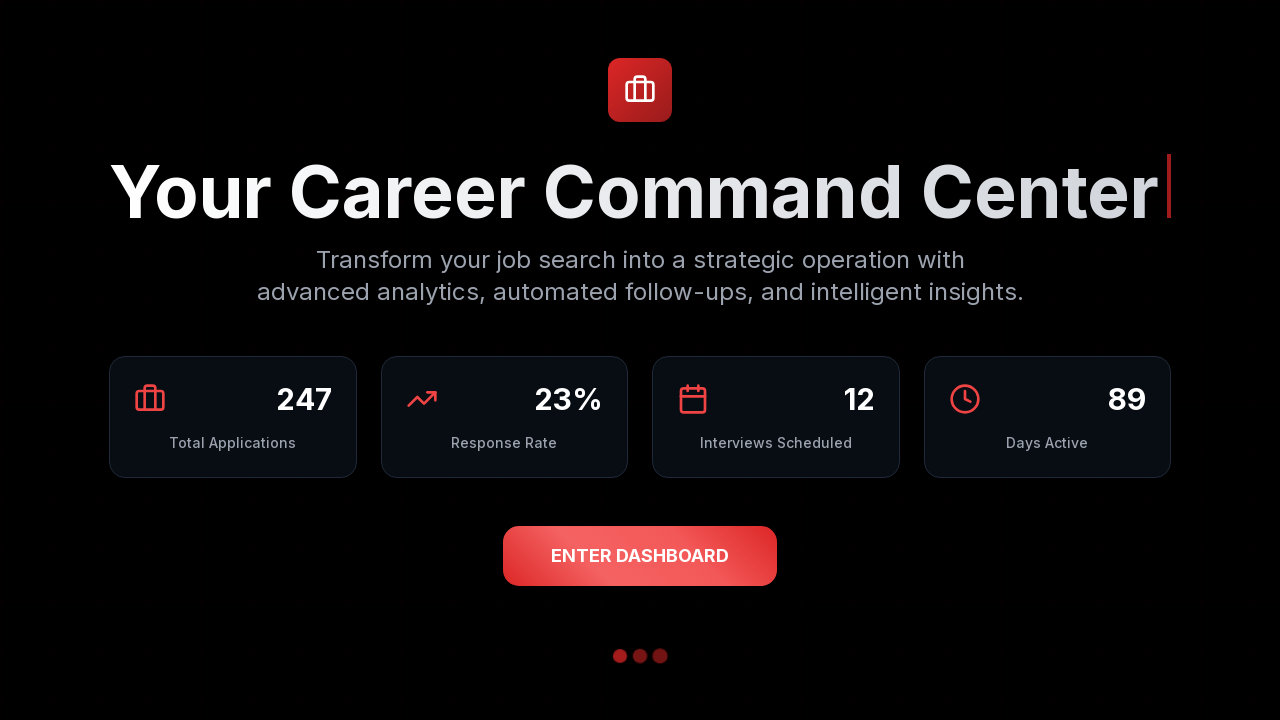

Waited for page to reach networkidle load state
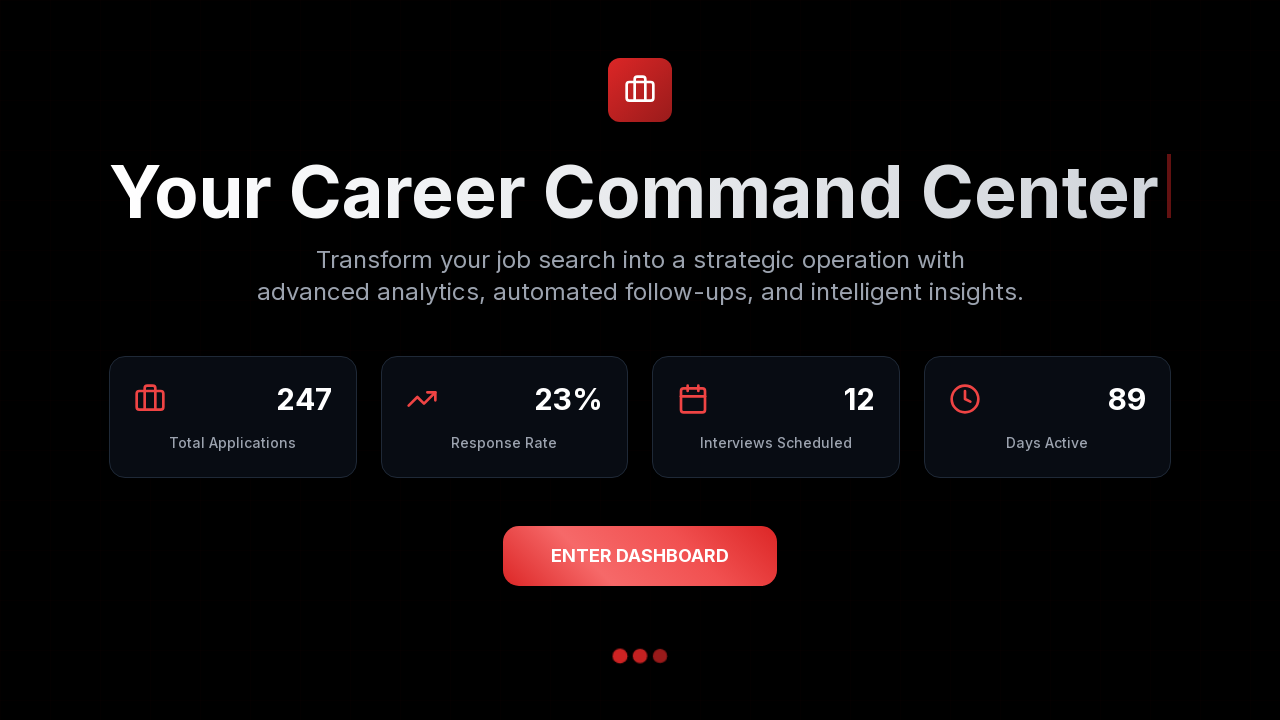

Waited 2 seconds for animations to complete
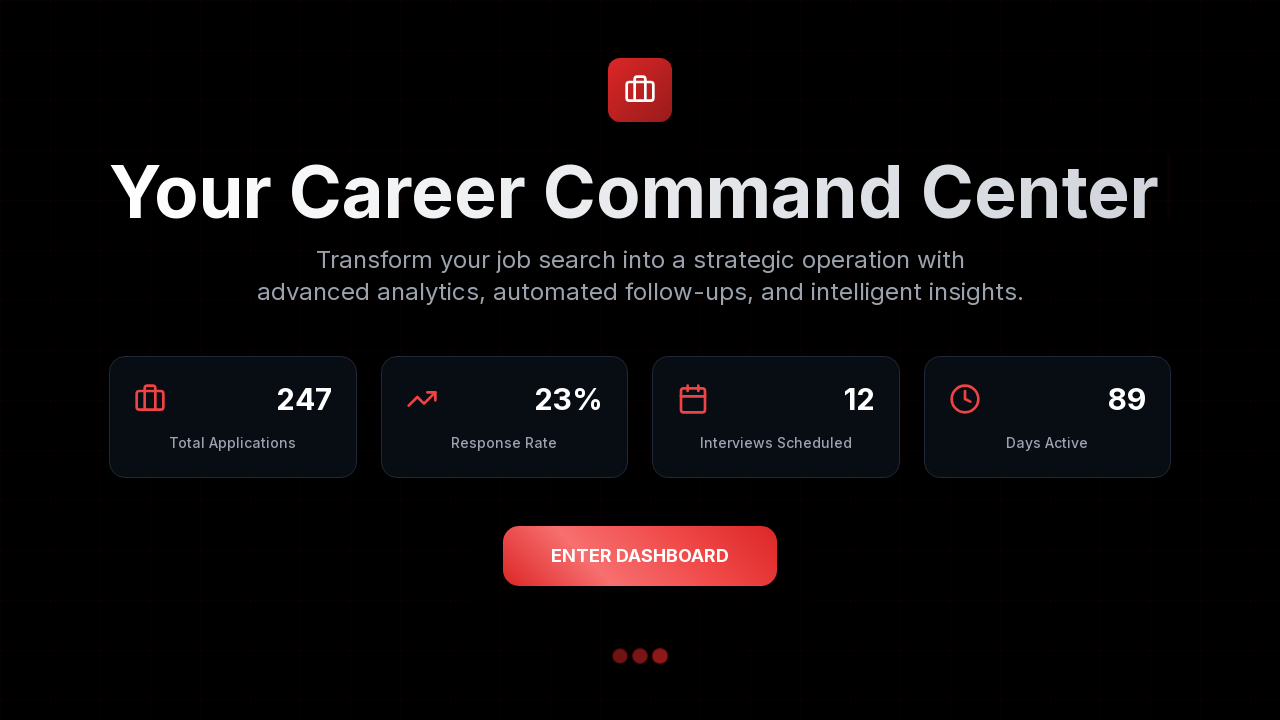

Changed viewport to mobile size (375x667) to test responsive design
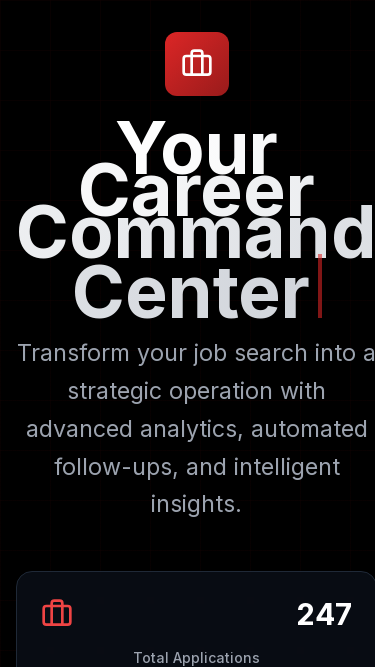

Waited 1 second for responsive layout to adjust to mobile viewport
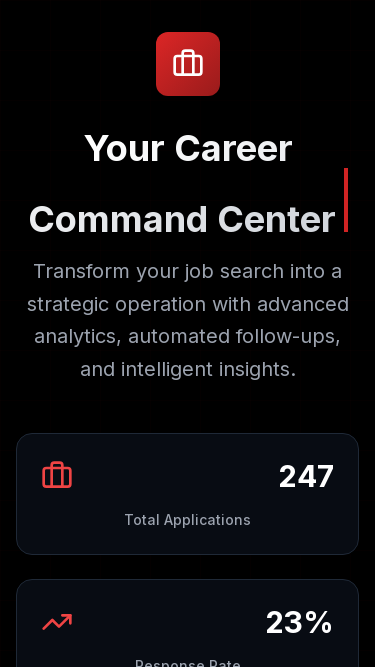

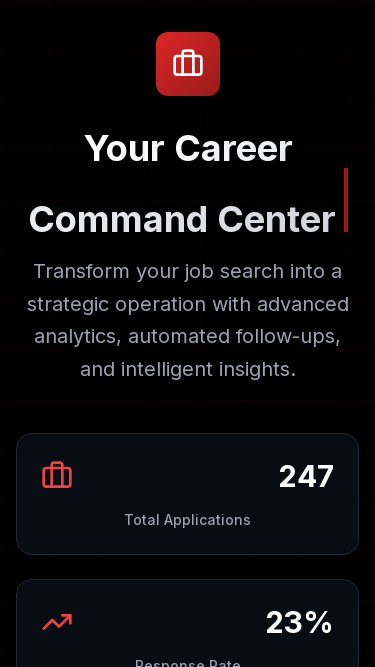